Verifies main page elements of the Equipment Status Tracker including header text, description, Add Equipment button, and presence of equipment table or loading state

Starting URL: https://qa-assignment-omega.vercel.app/

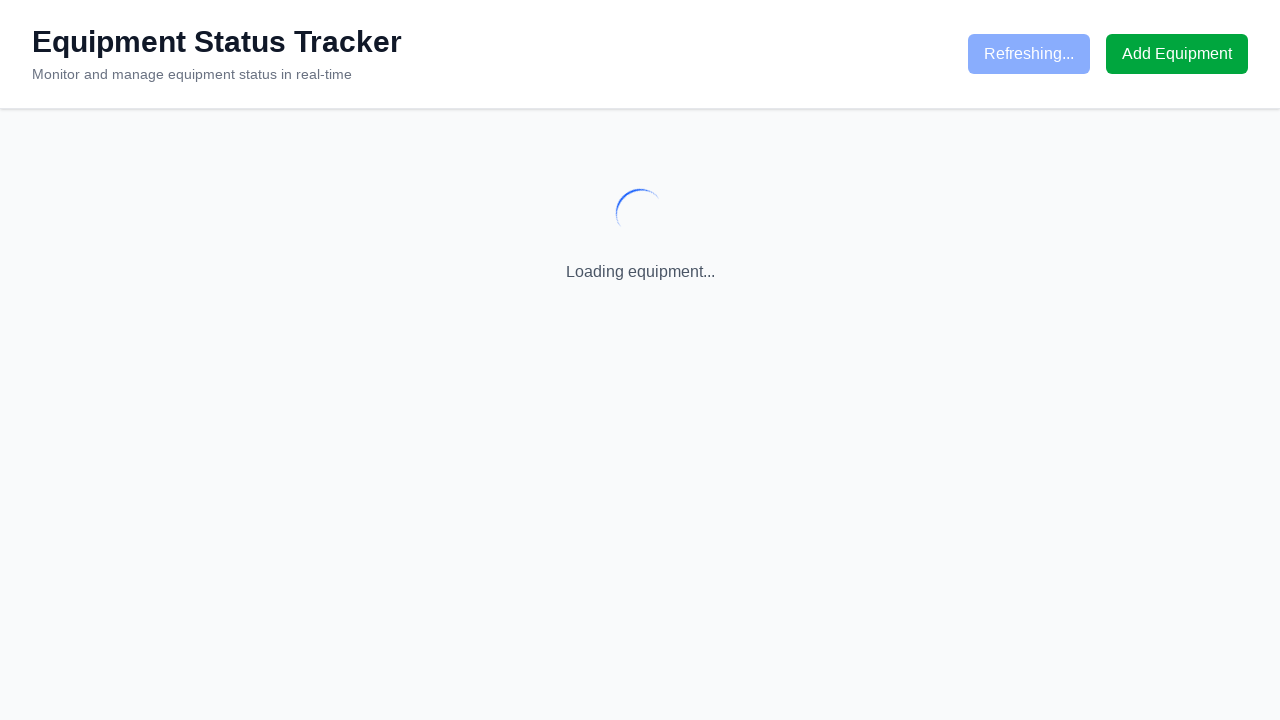

Page loaded and network became idle
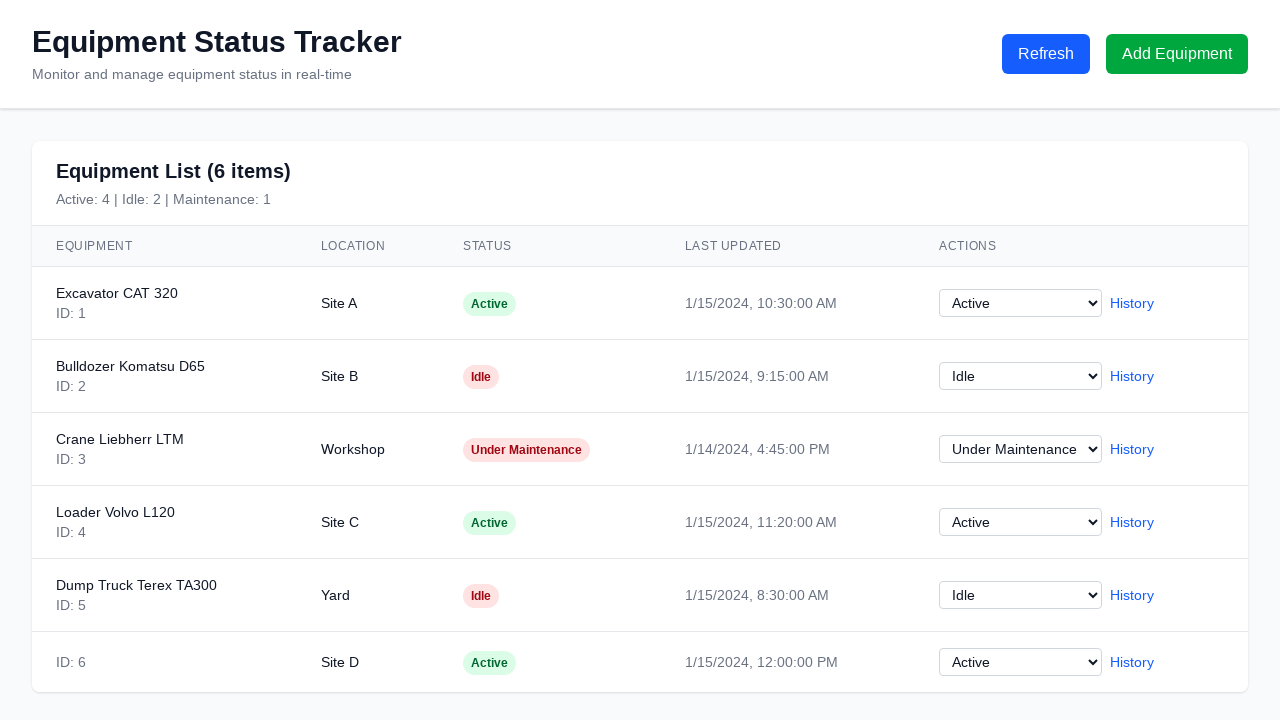

Header text 'Equipment Status Tracker' is visible
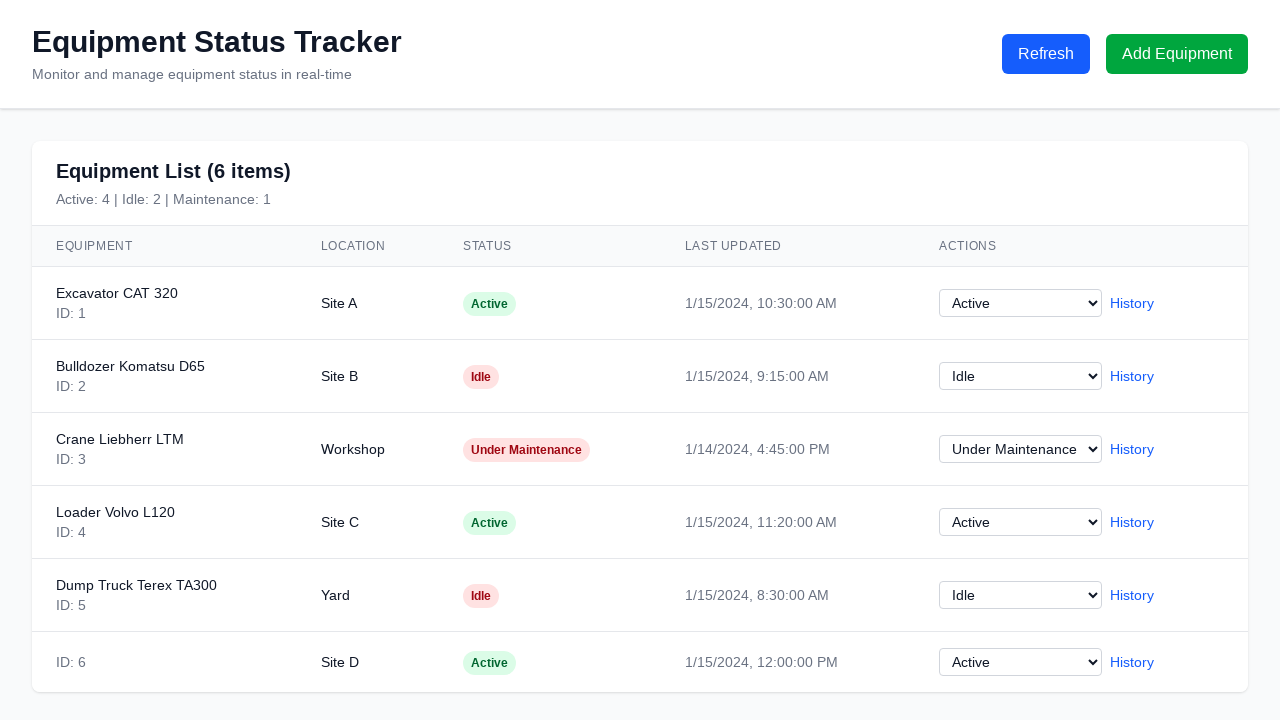

Description text 'Monitor and manage equipment status in real-time' is visible
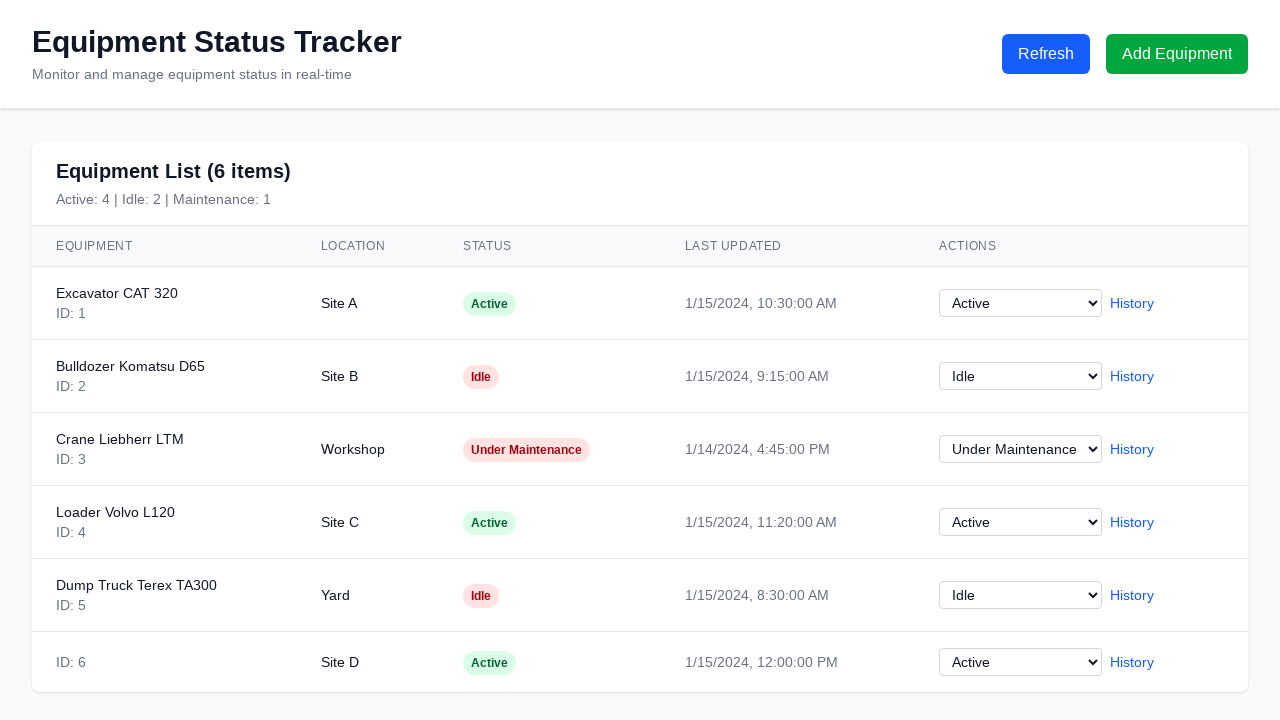

Add Equipment button is visible
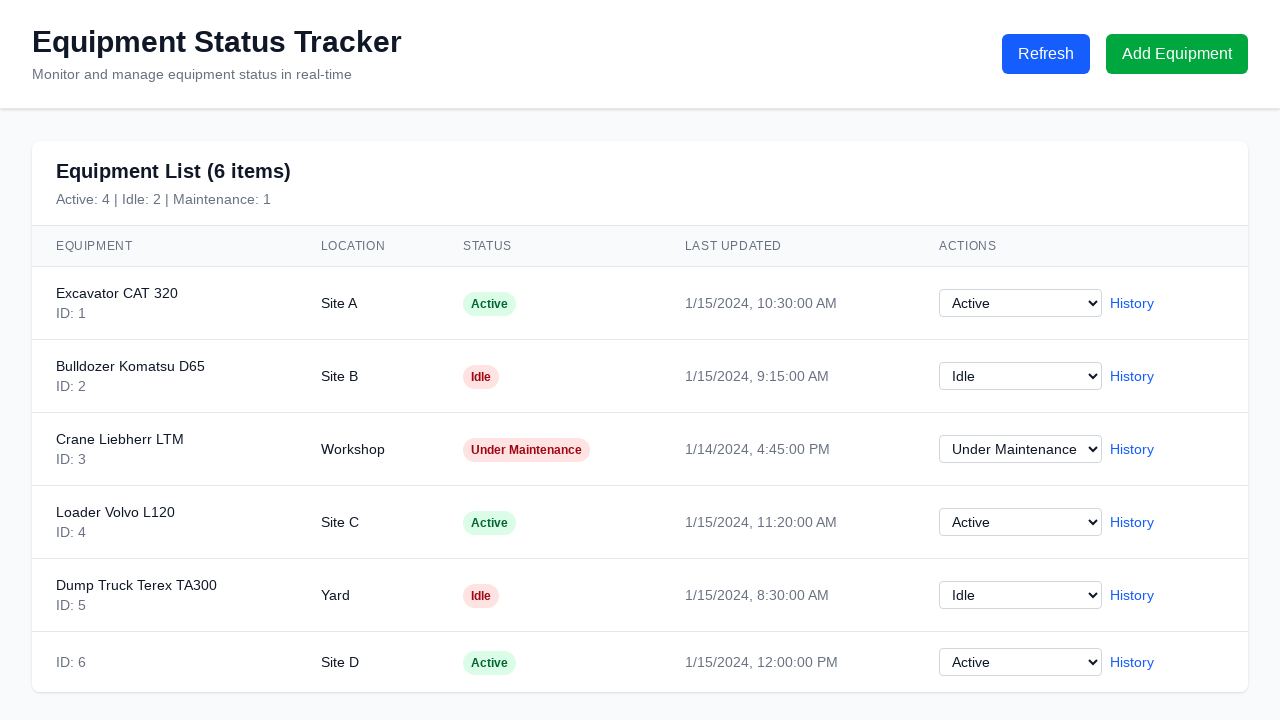

Checked for equipment table visibility
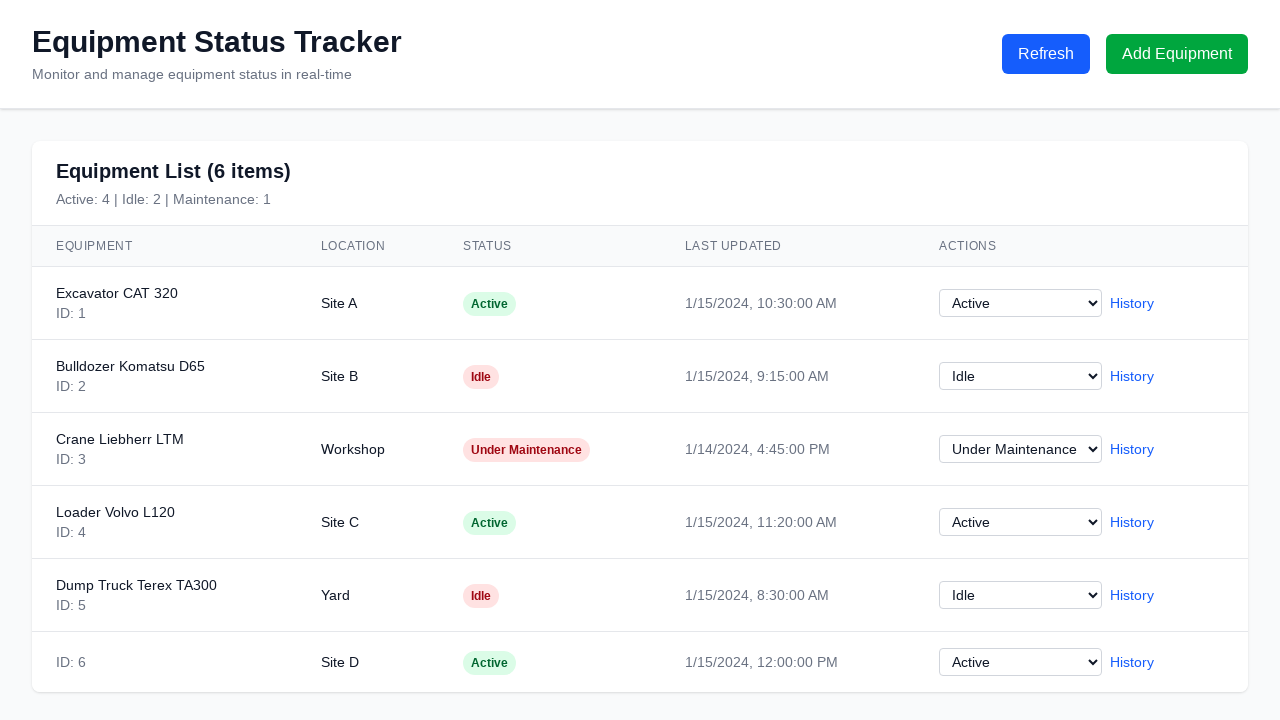

Checked for loading state visibility
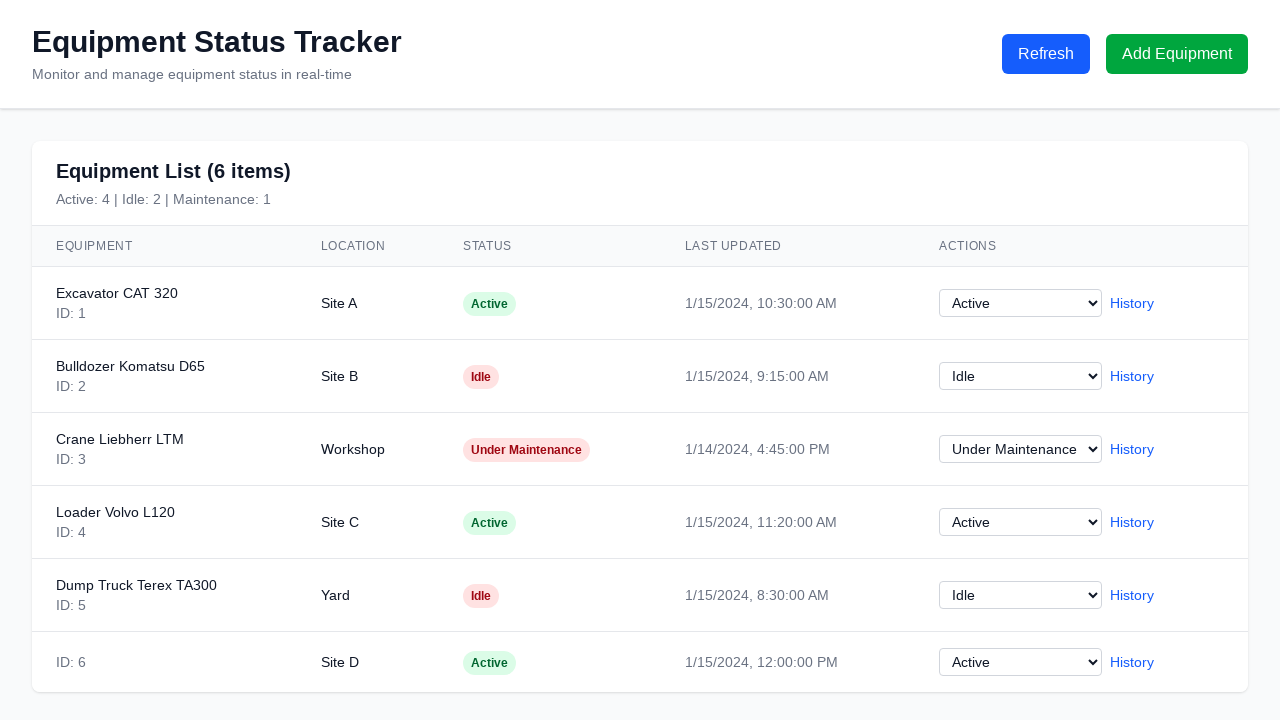

Asserted that either equipment table or loading state is present
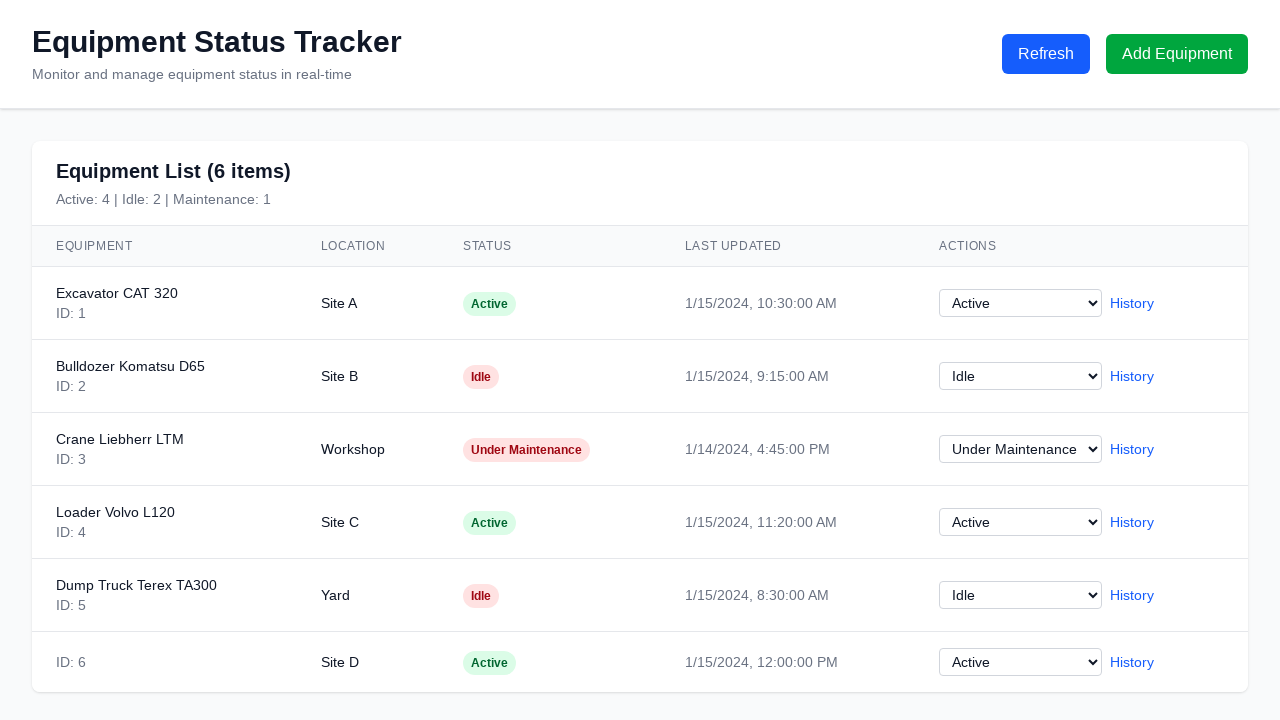

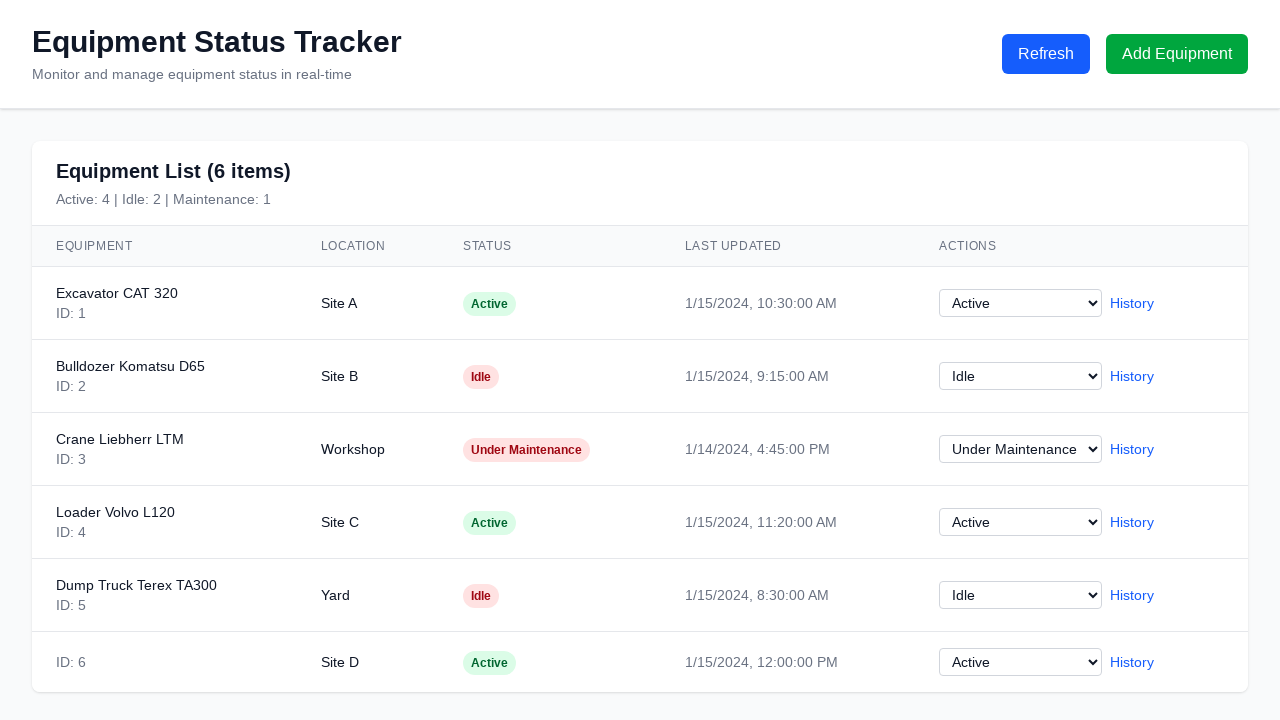